Tests an e-commerce grocery shopping flow by searching for products containing "ber", adding them to cart, viewing cart, applying a promo code, and proceeding to checkout

Starting URL: https://rahulshettyacademy.com/seleniumPractise/#/

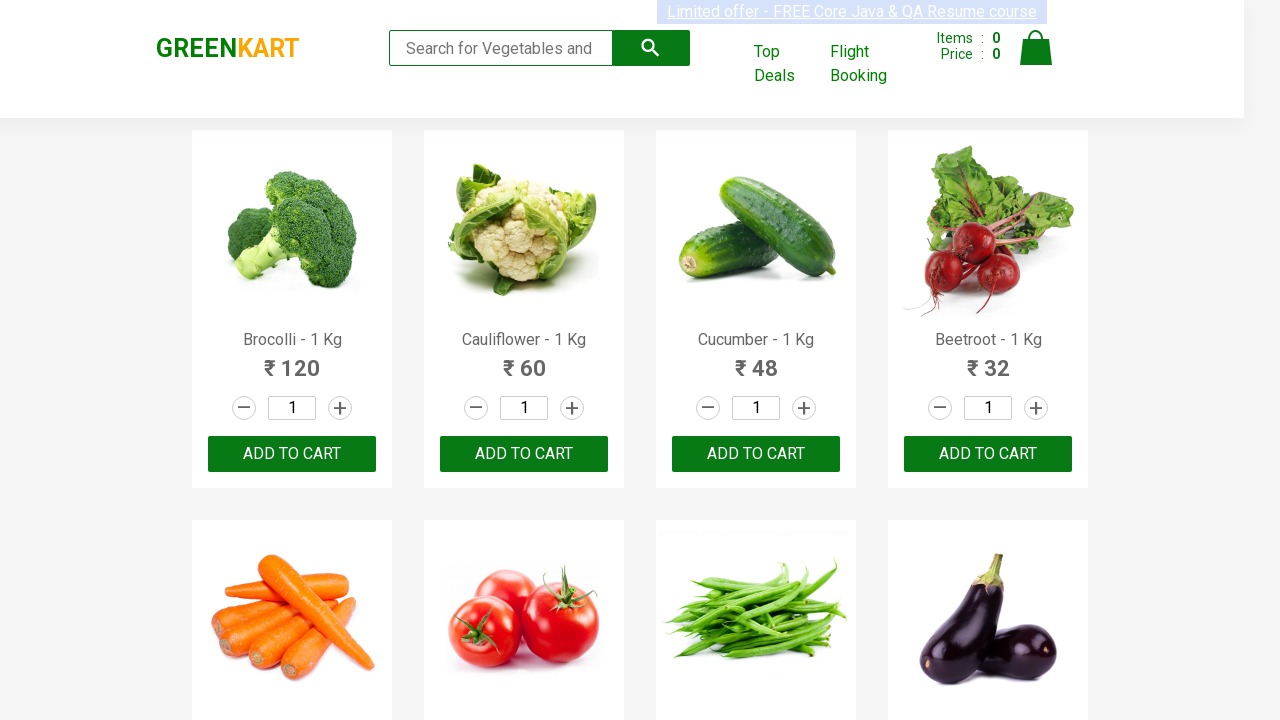

Filled search field with 'ber' to filter products on input[type='search']
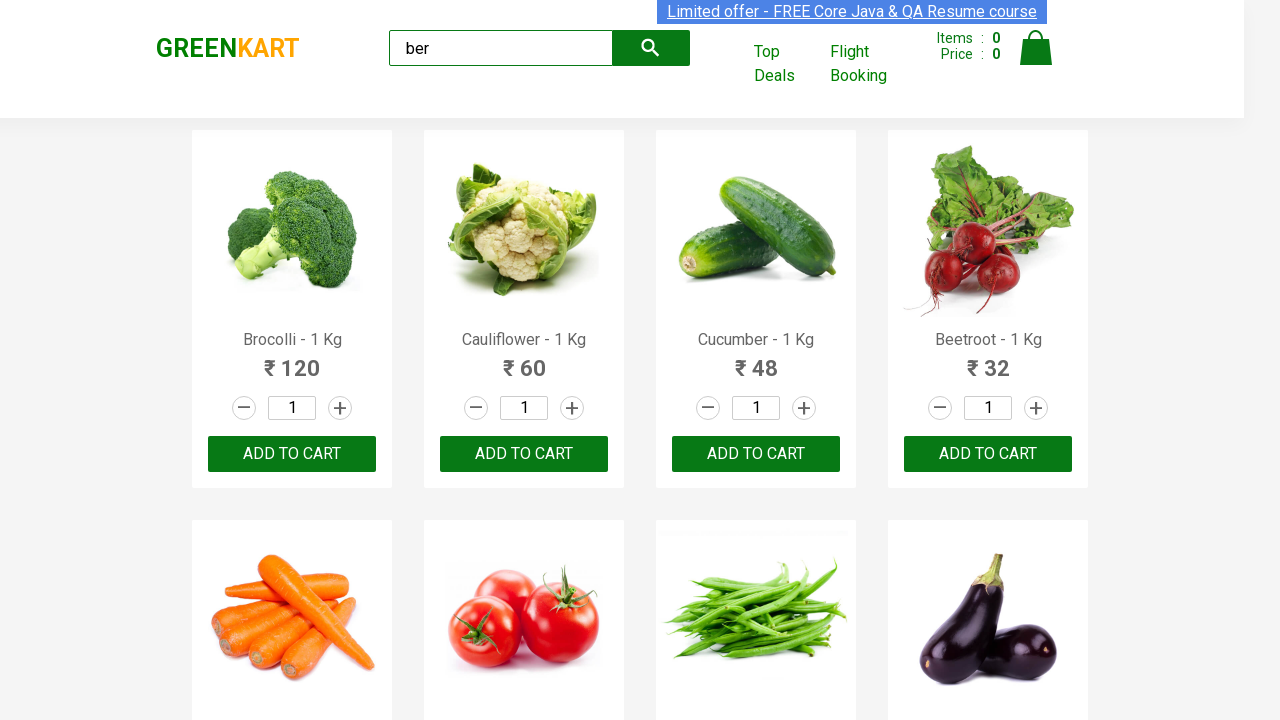

Waited for products to load
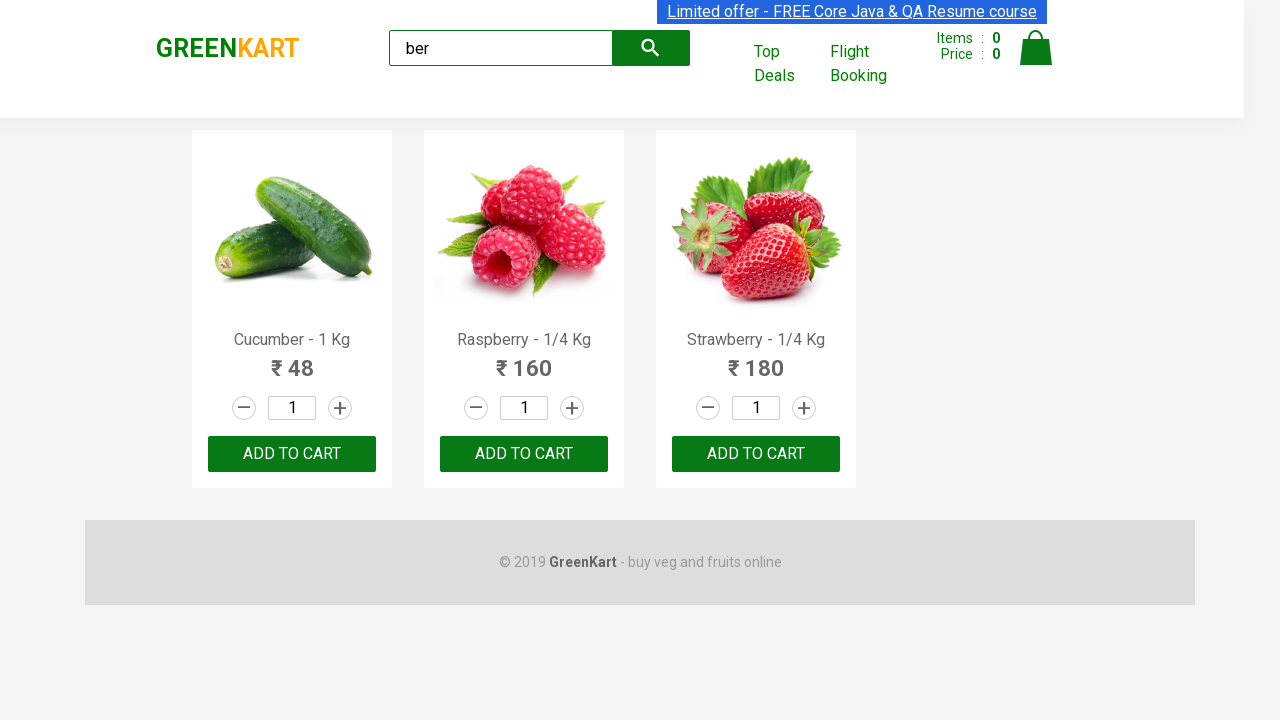

Located all 'Add to Cart' buttons for filtered products
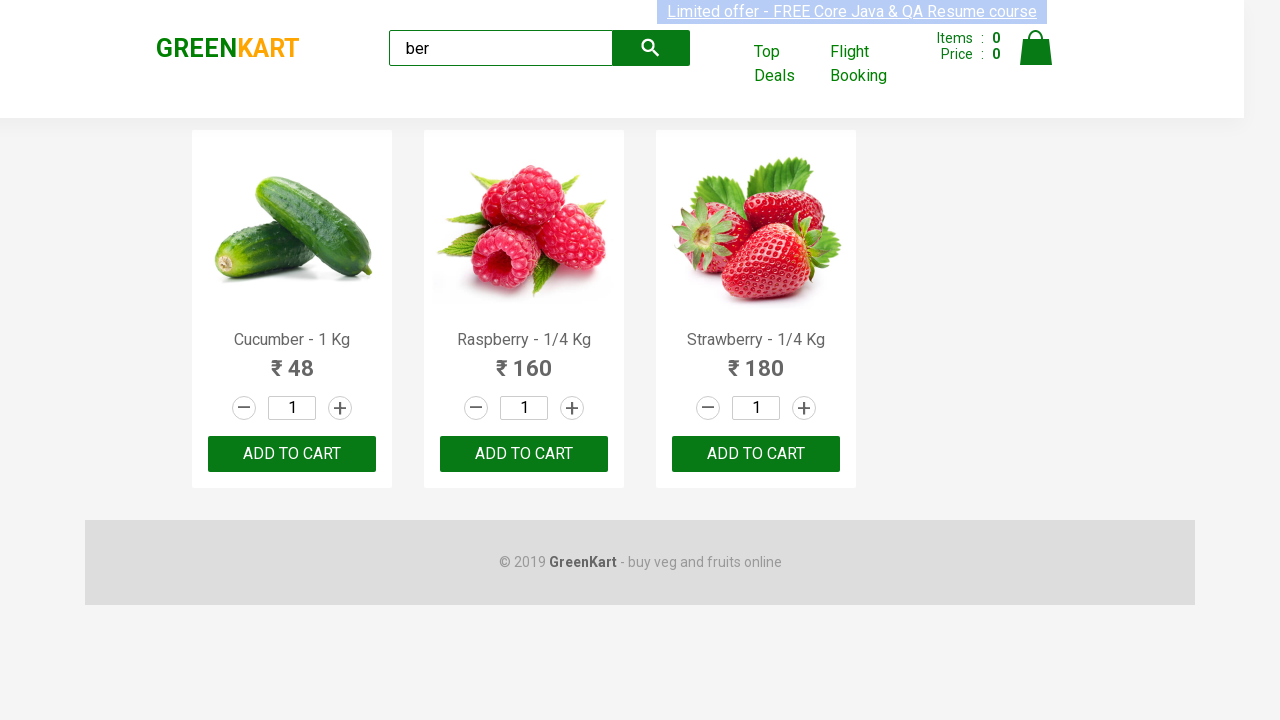

Found 3 products containing 'ber'
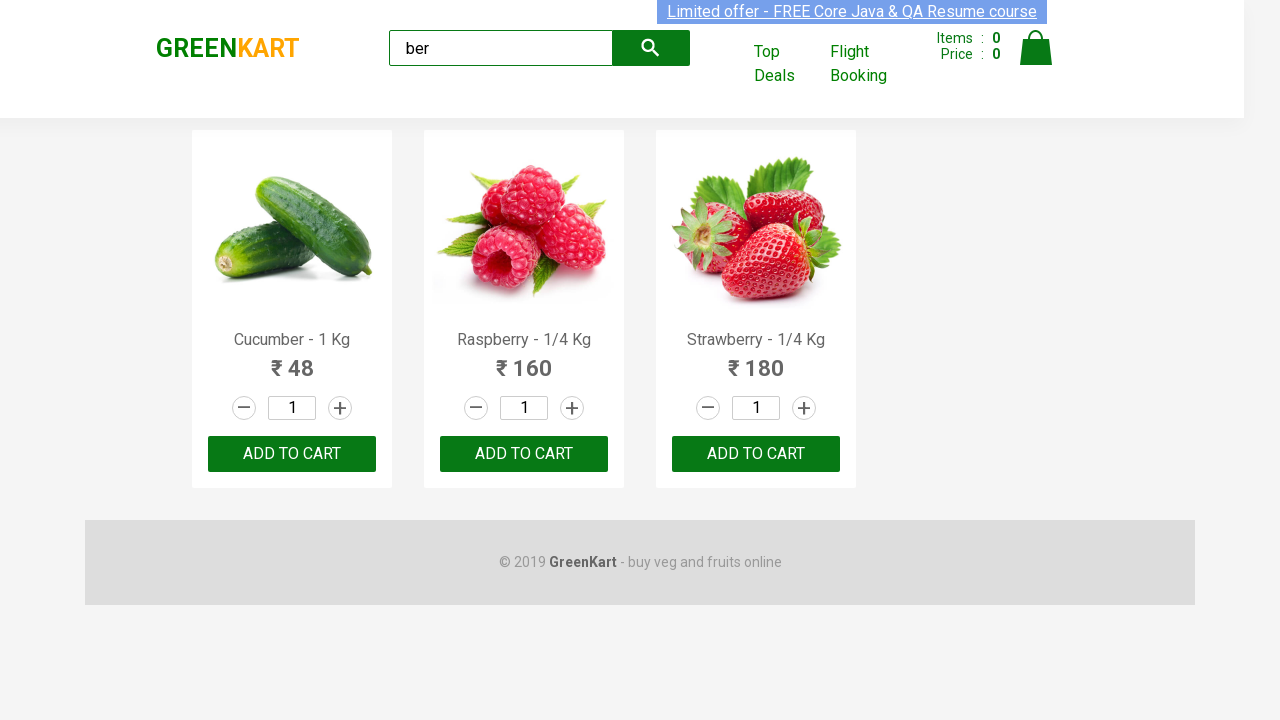

Clicked 'Add to Cart' for product 1 at (292, 454) on div.products div.product button >> nth=0
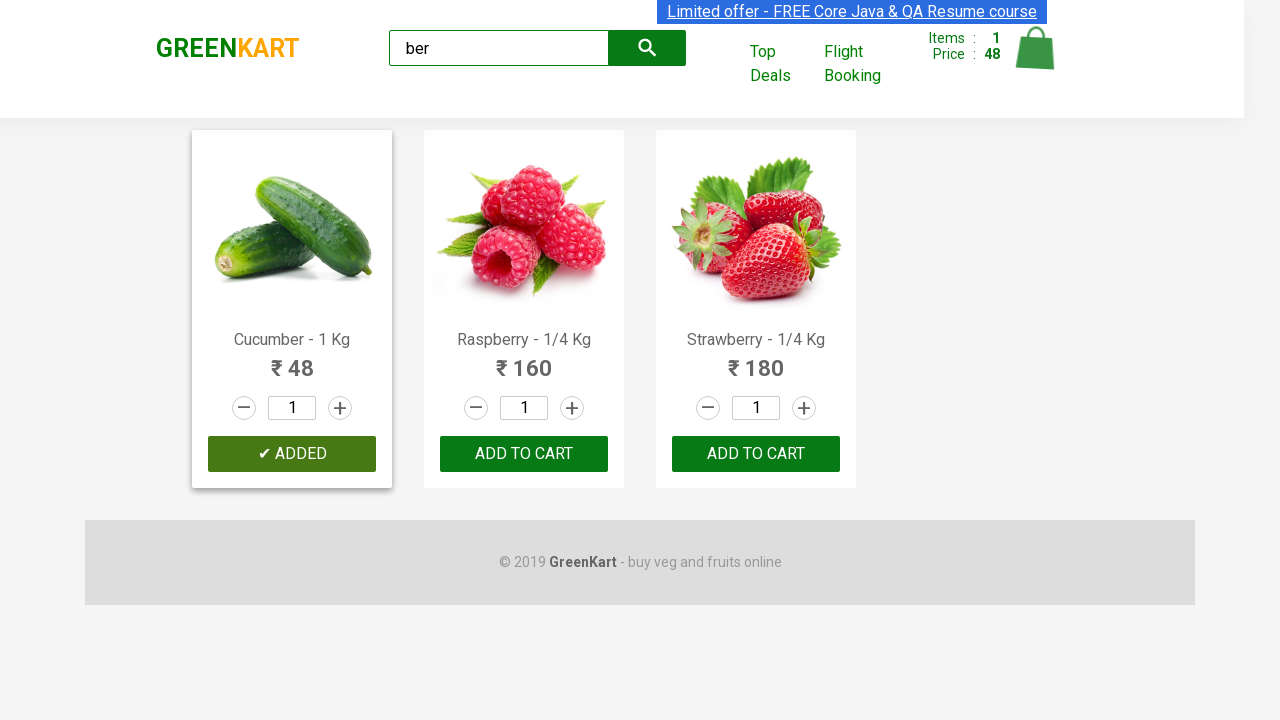

Clicked 'Add to Cart' for product 2 at (524, 454) on div.products div.product button >> nth=1
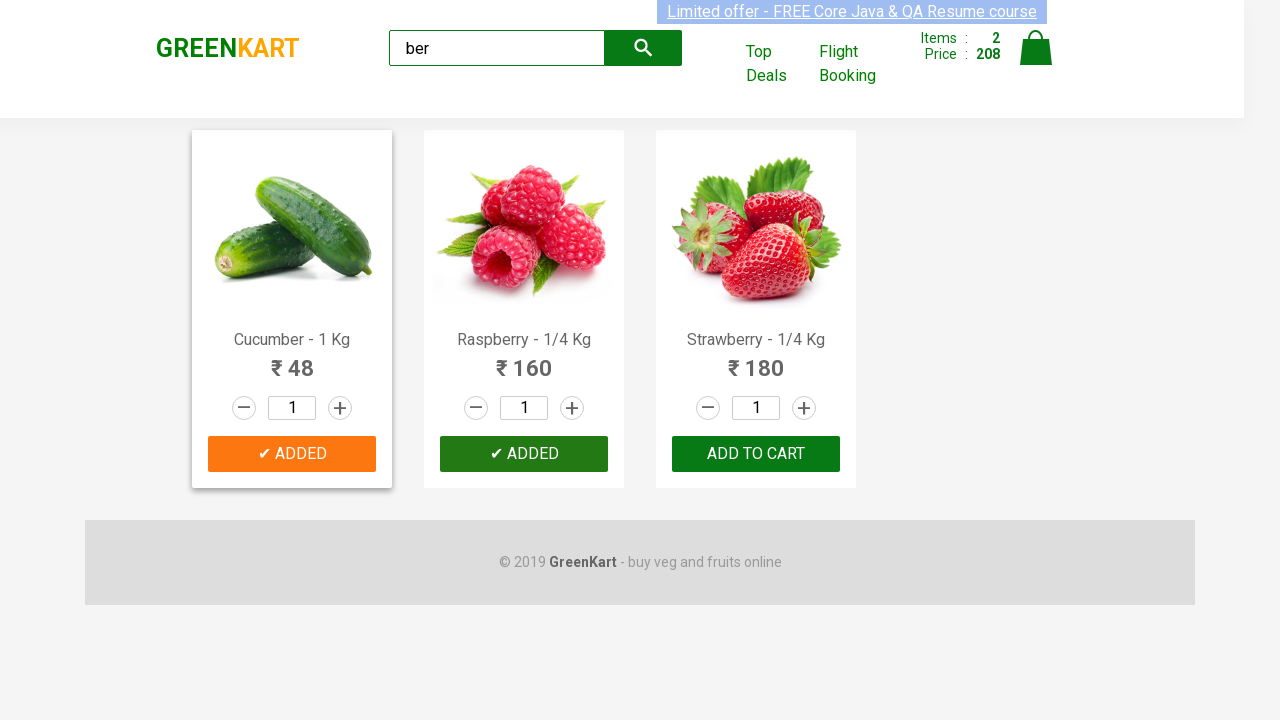

Clicked 'Add to Cart' for product 3 at (756, 454) on div.products div.product button >> nth=2
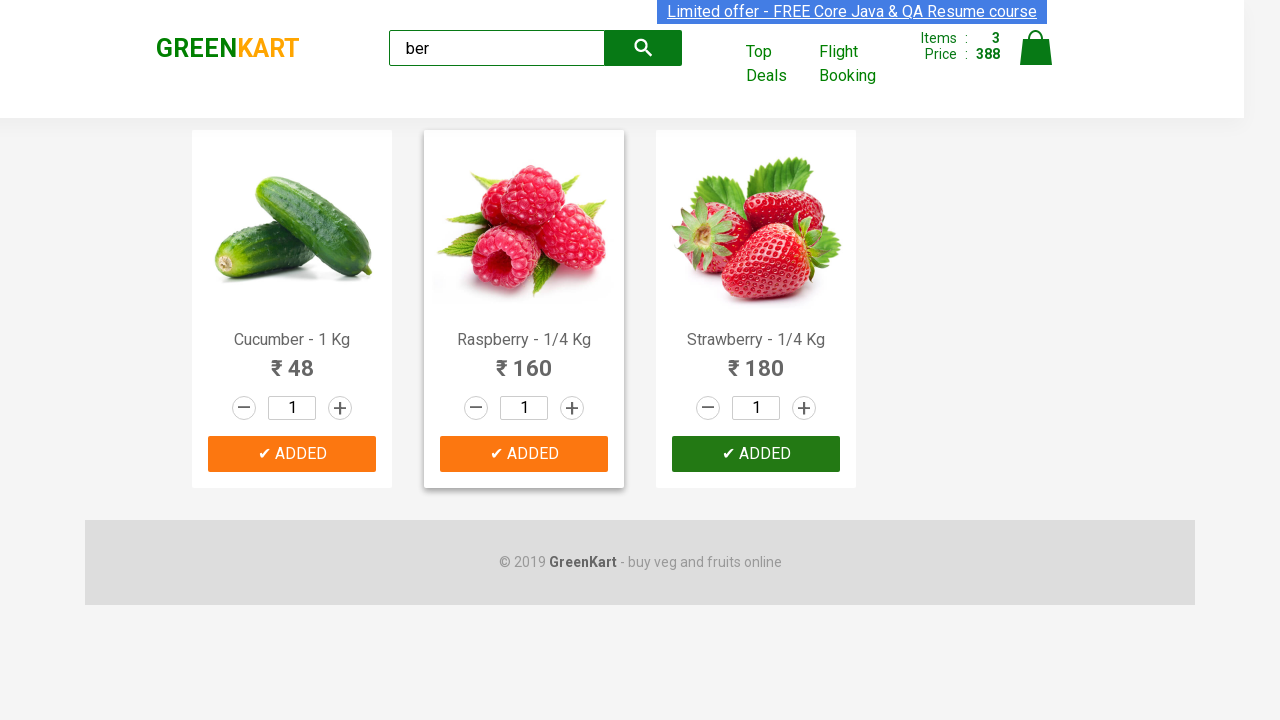

Waited for cart to update
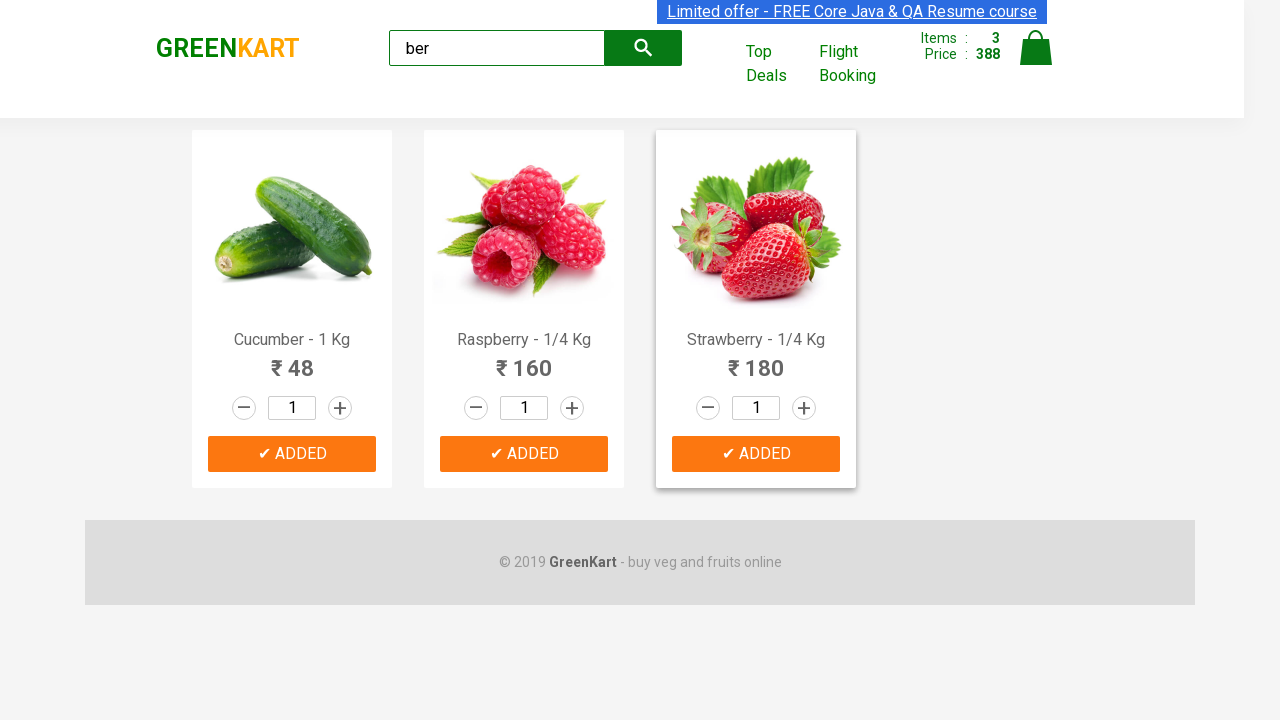

Clicked on cart icon to open cart dropdown at (1036, 48) on img[alt='Cart']
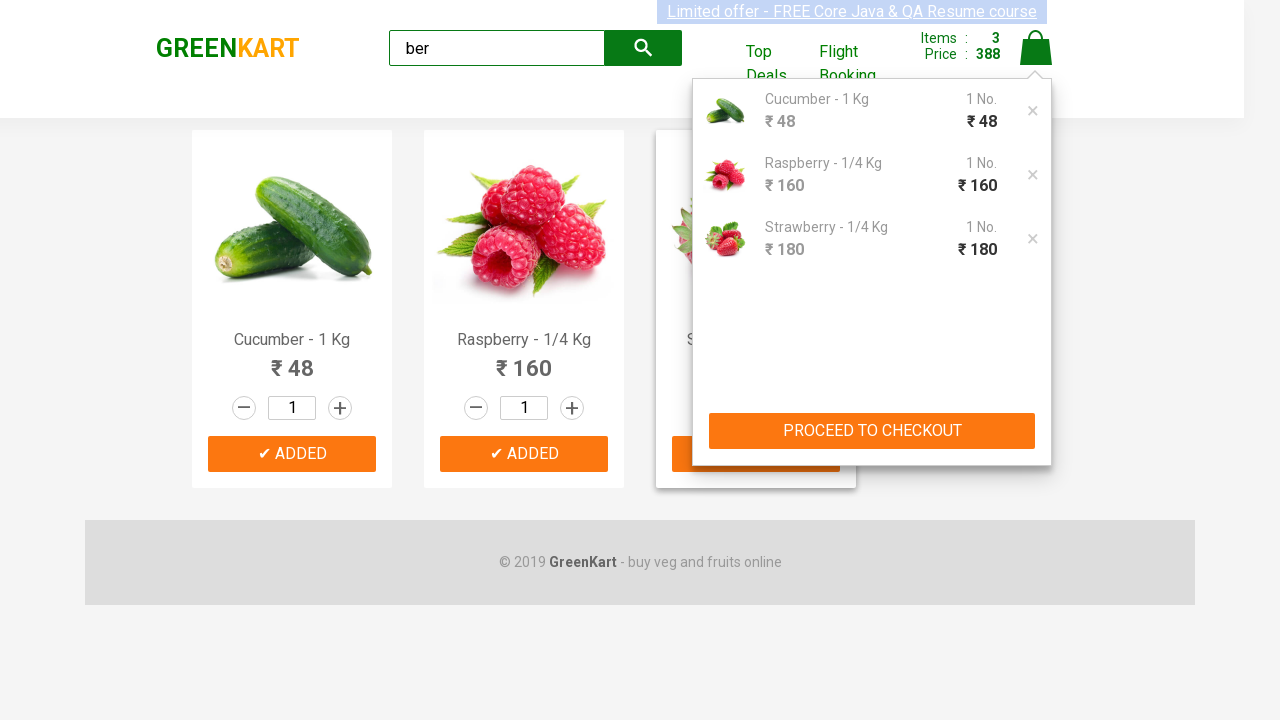

Clicked 'PROCEED TO CHECKOUT' button at (872, 431) on div.cart-preview button:has-text('PROCEED TO CHECKOUT')
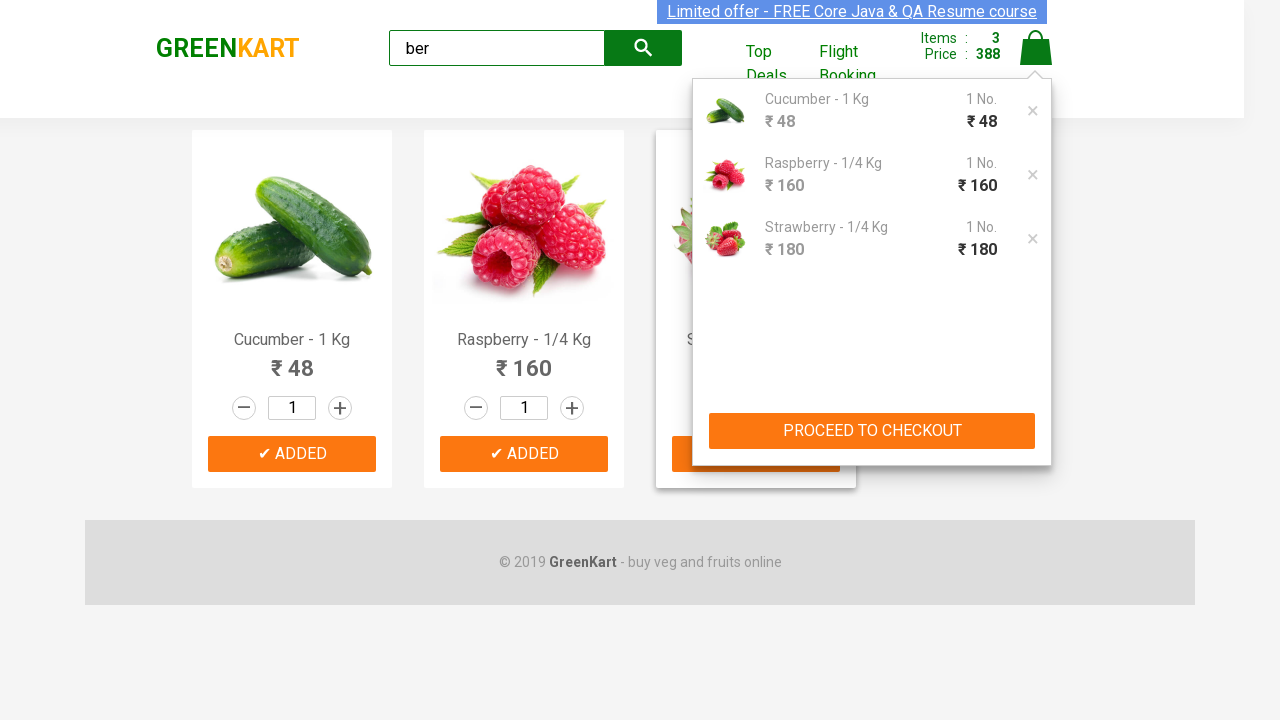

Checkout page loaded with promo code field visible
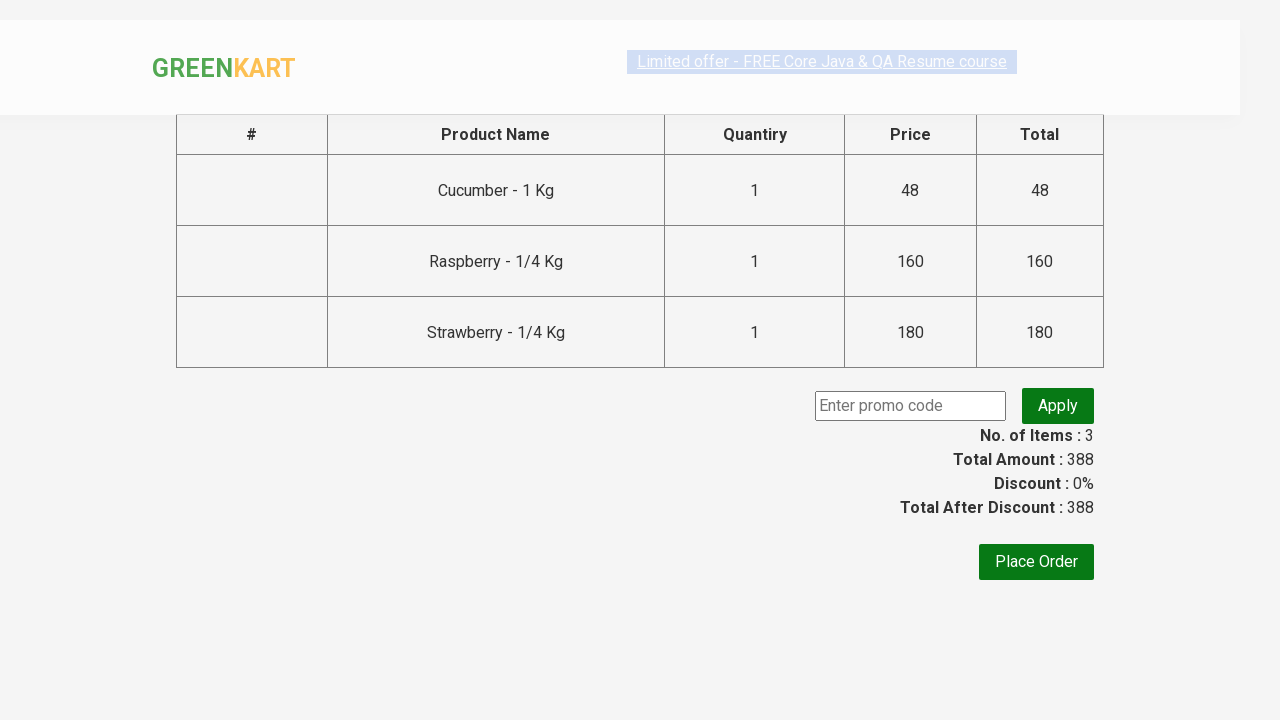

Entered promo code 'rahulshettyacademy' on .promoCode
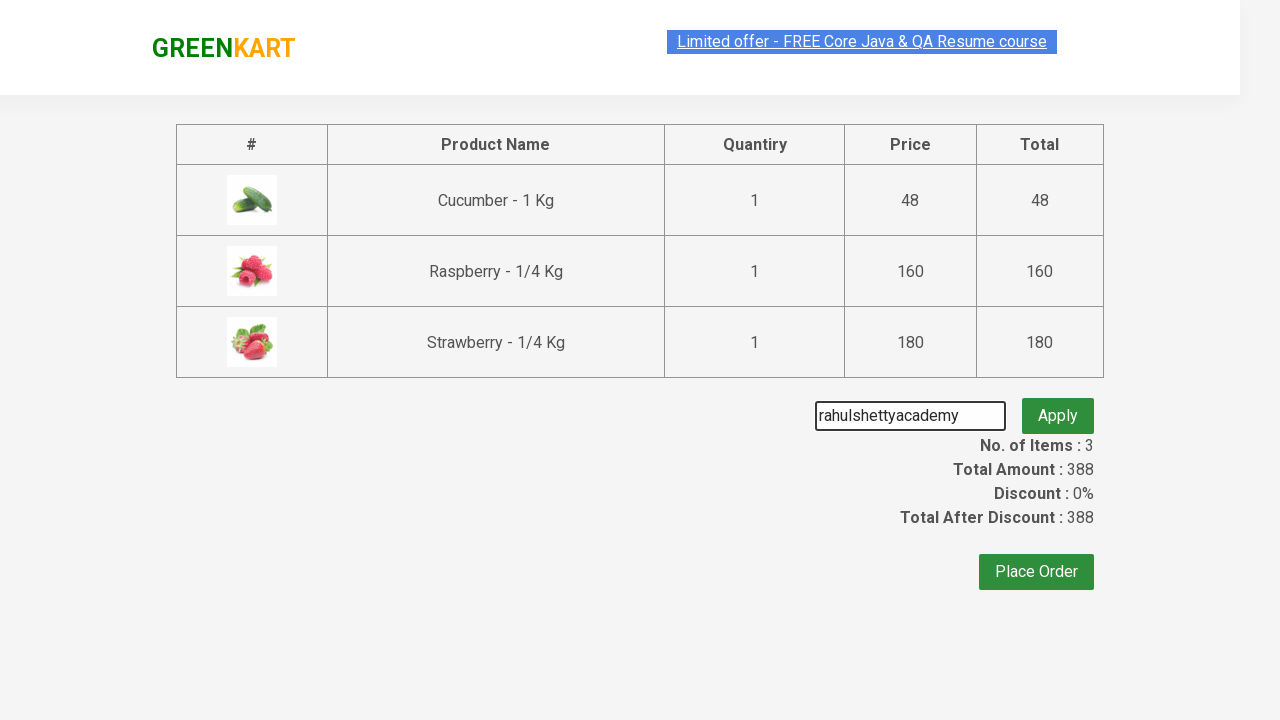

Clicked 'Apply' button to apply promo code at (1058, 406) on button.promoBtn
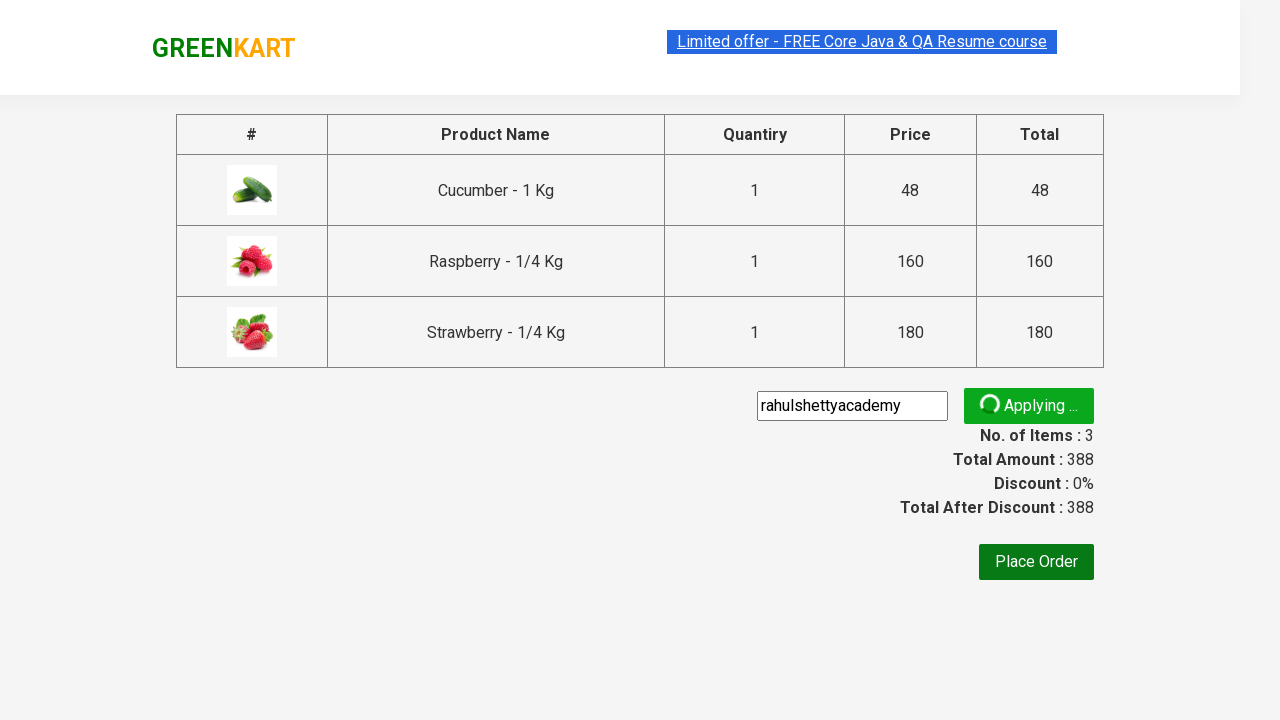

Discount was applied successfully
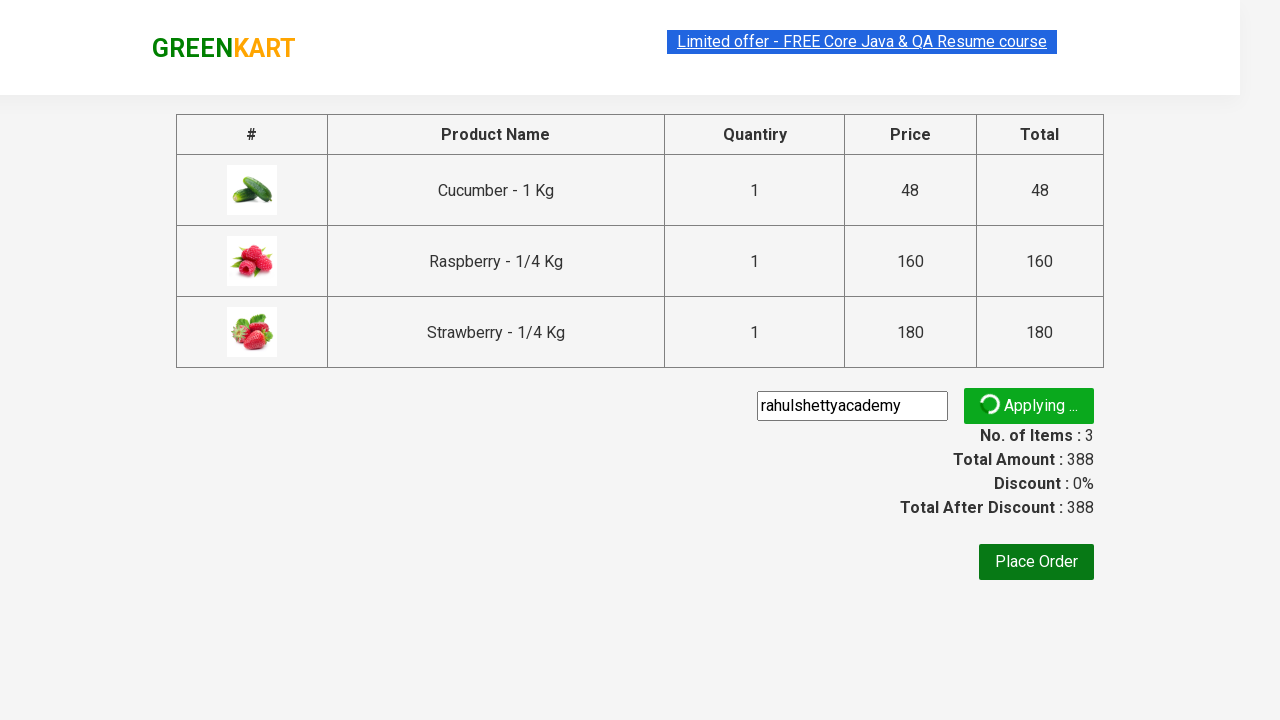

Clicked 'Place Order' button to complete purchase at (1036, 562) on button:has-text('Place Order')
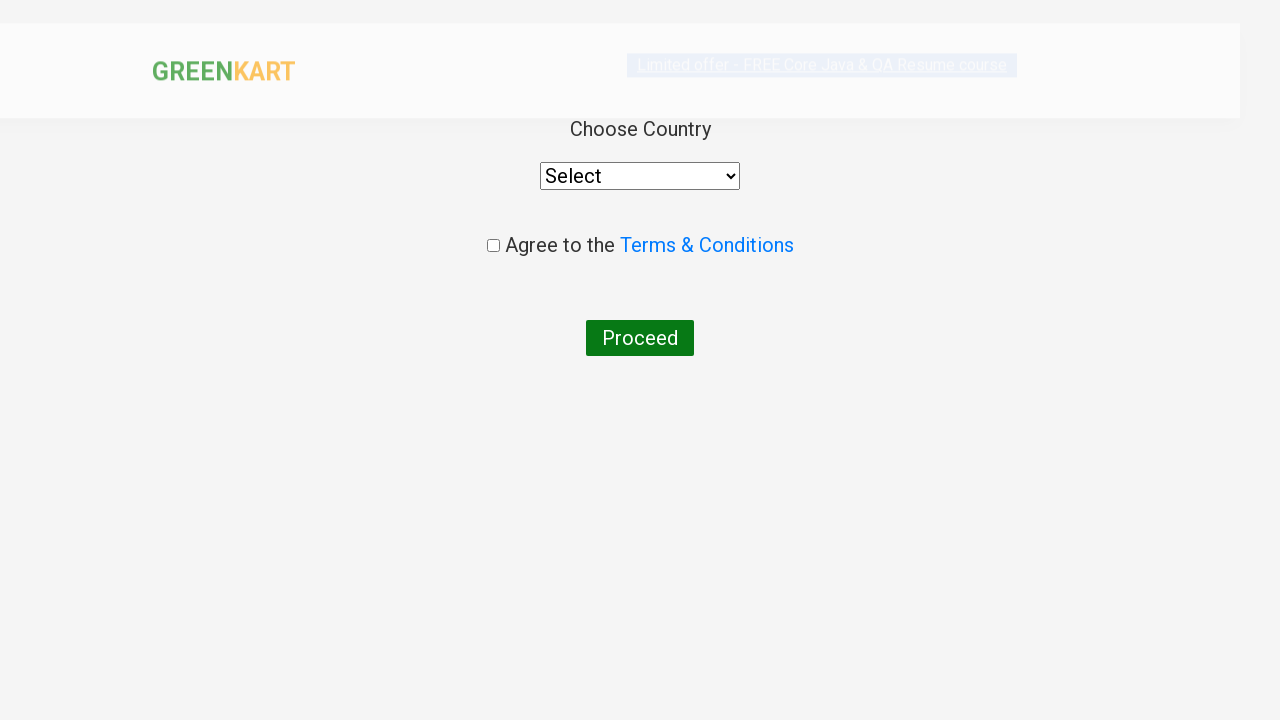

Order confirmation page loaded with country selection dropdown
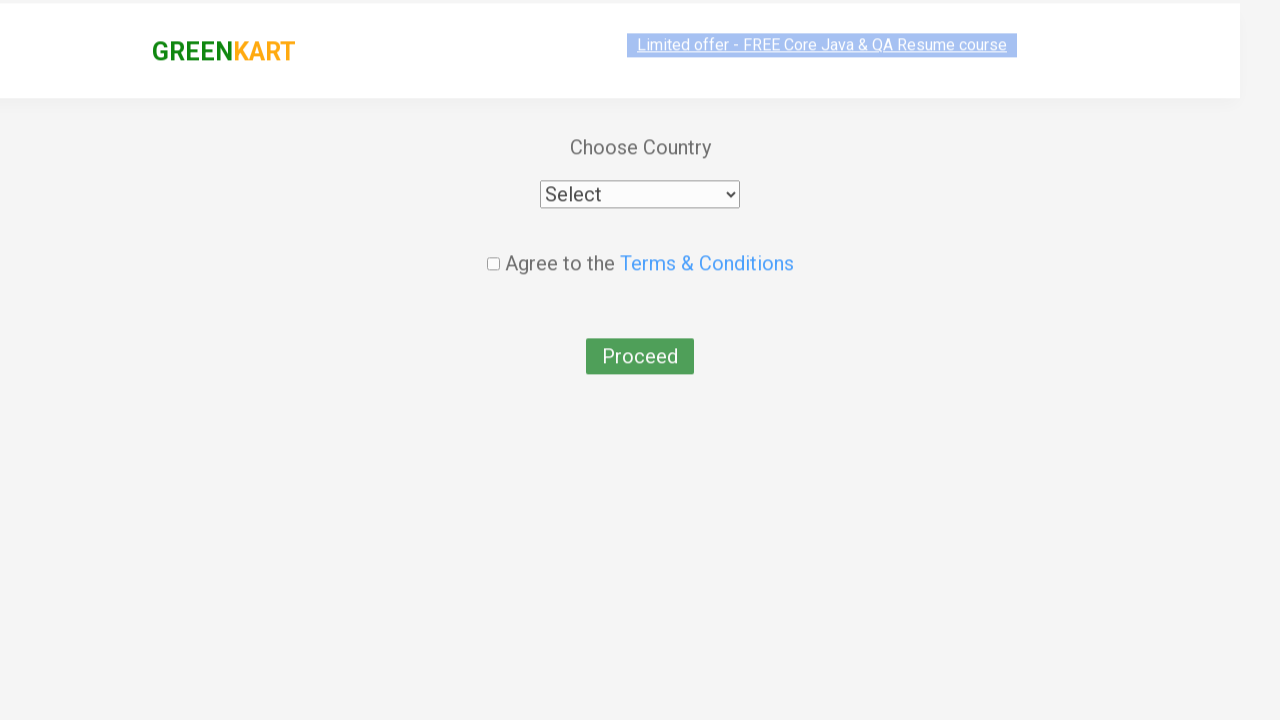

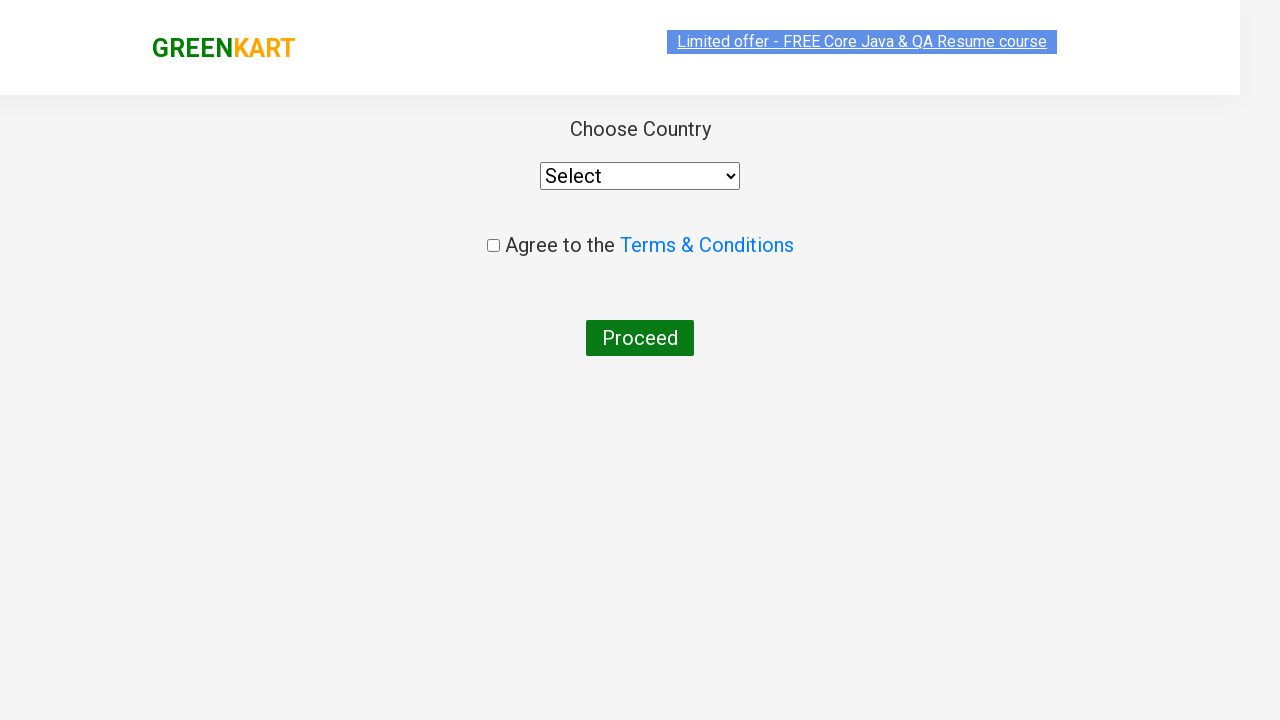